Tests web table CRUD operations by adding a new record with user details, then editing the same record with updated information.

Starting URL: https://demoqa.com/webtables

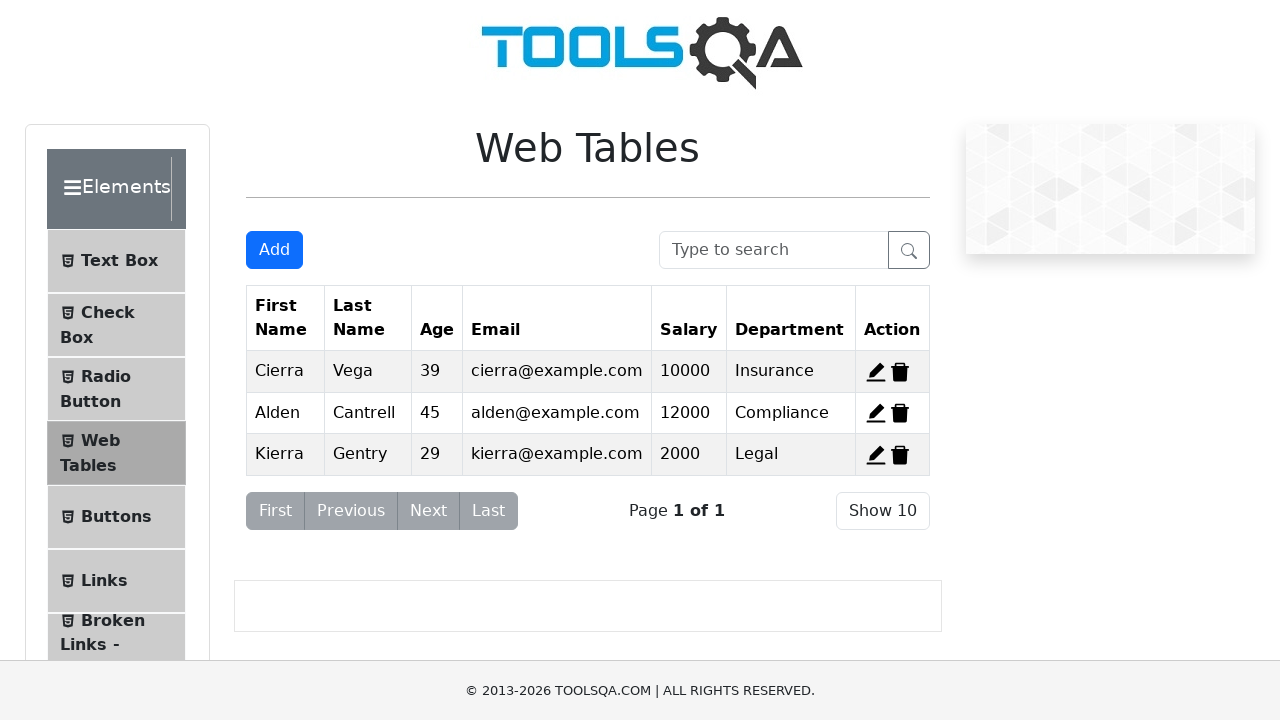

Clicked 'Add New Record' button at (274, 250) on button#addNewRecordButton
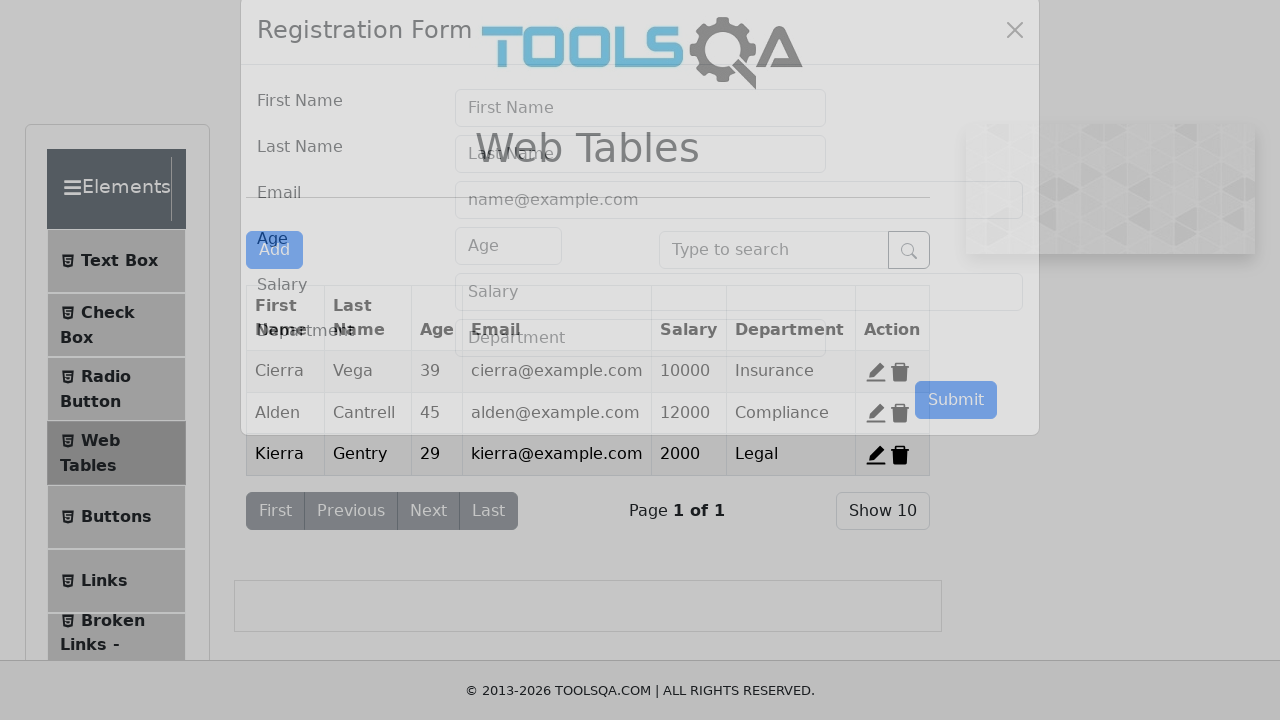

Clicked first name field at (640, 141) on #firstName
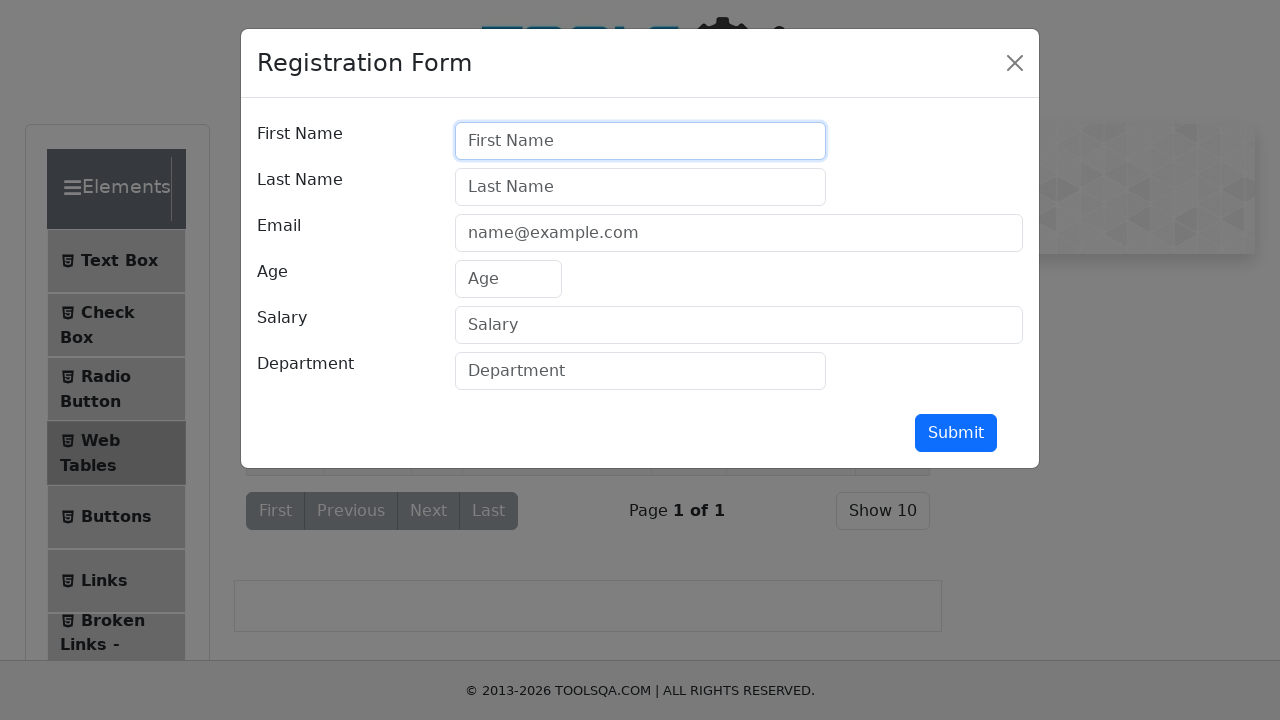

Filled first name with 'Özen' on #firstName
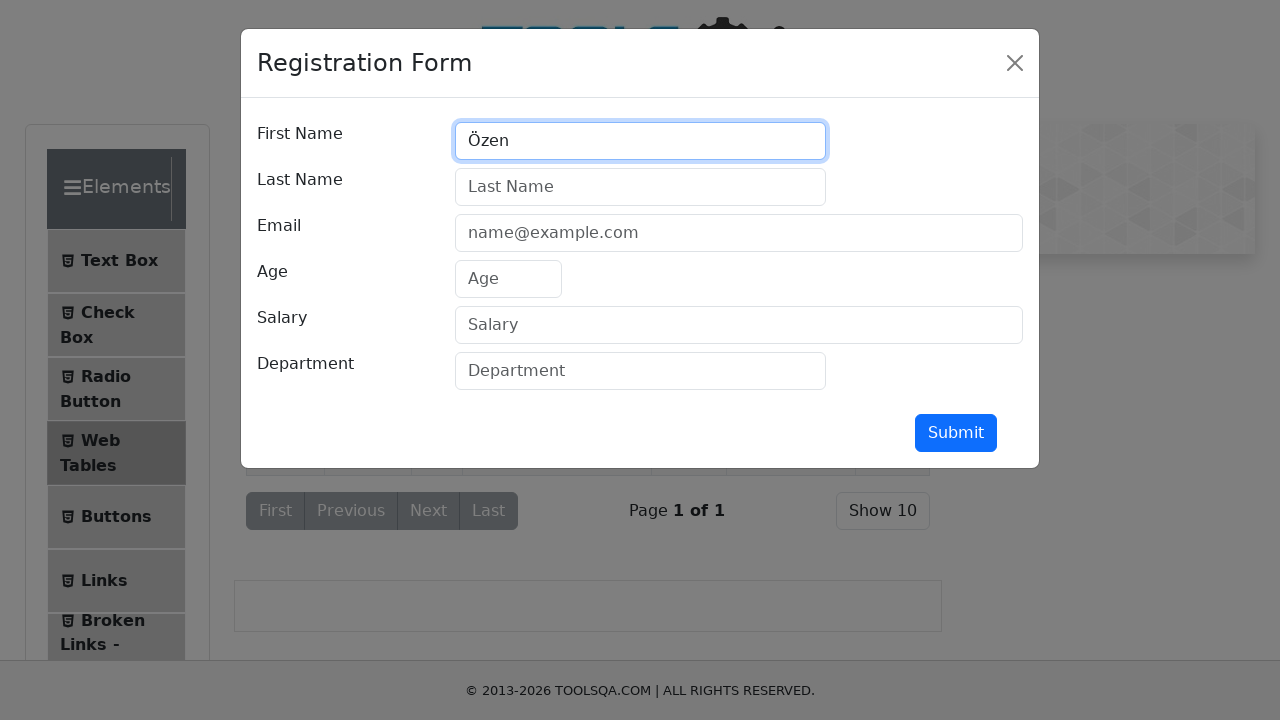

Clicked last name field at (640, 187) on #lastName
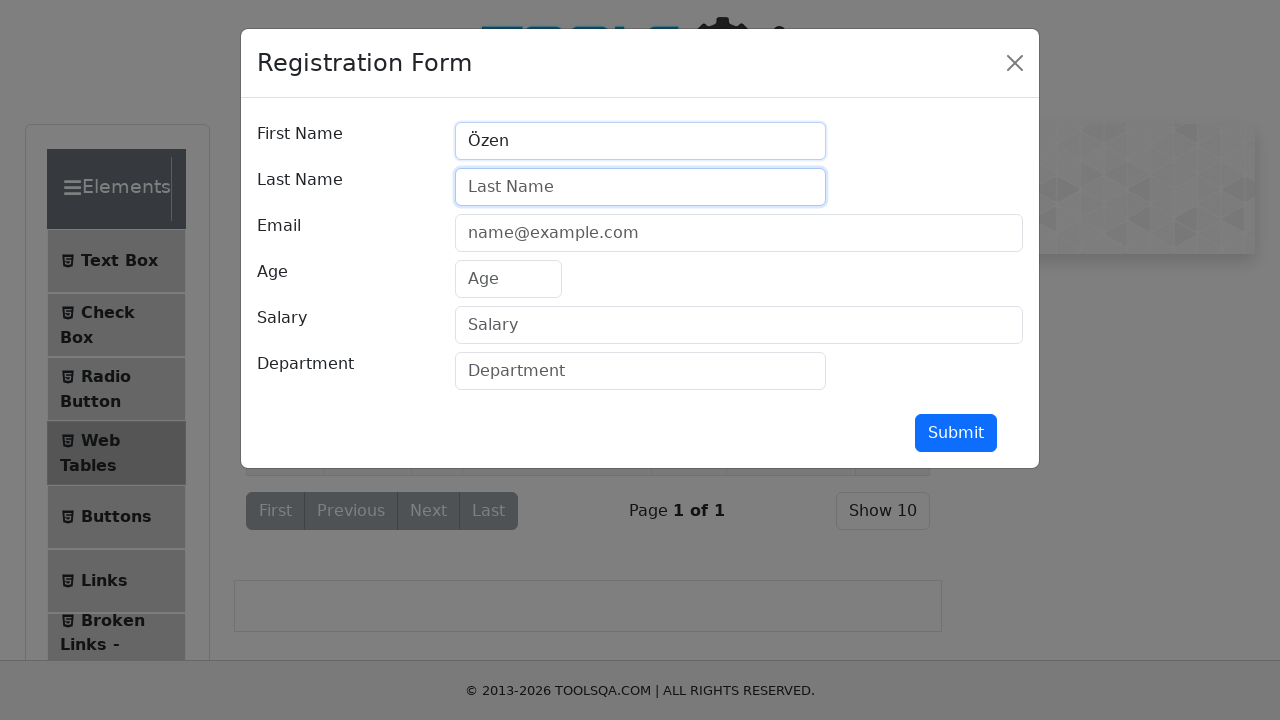

Filled last name with 'KARAÇAKIR' on #lastName
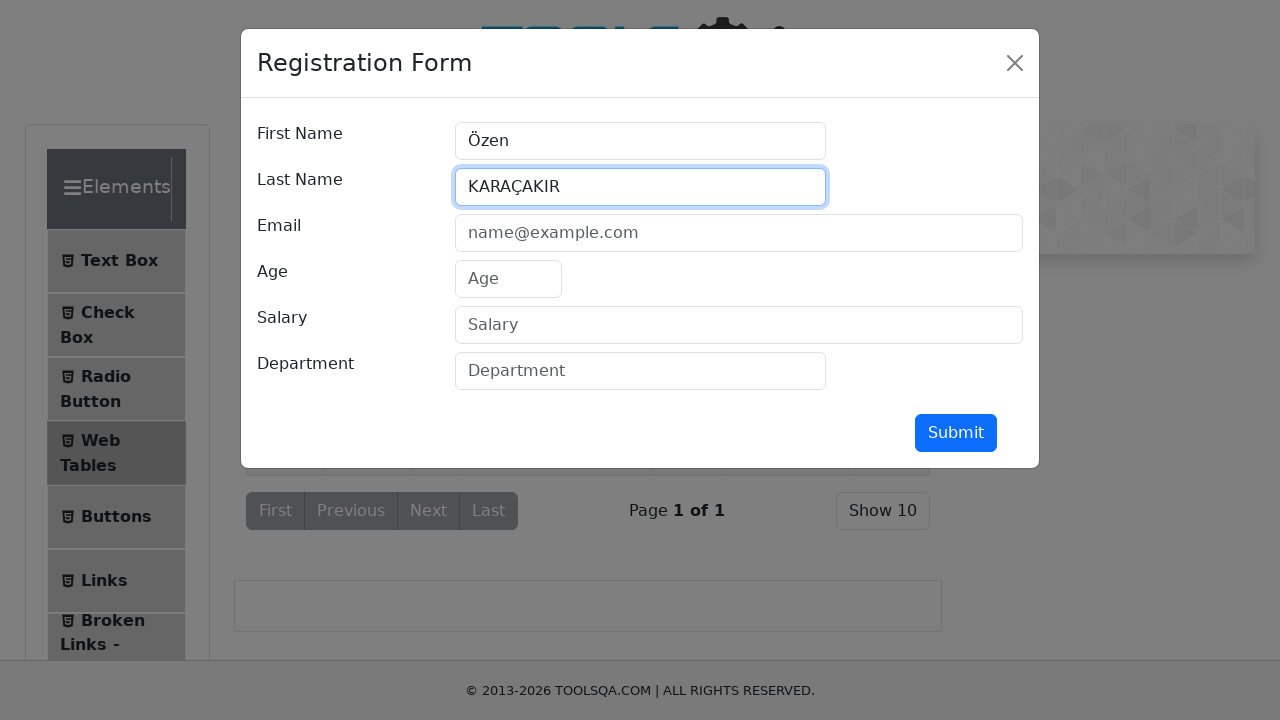

Clicked email field at (739, 233) on #userEmail
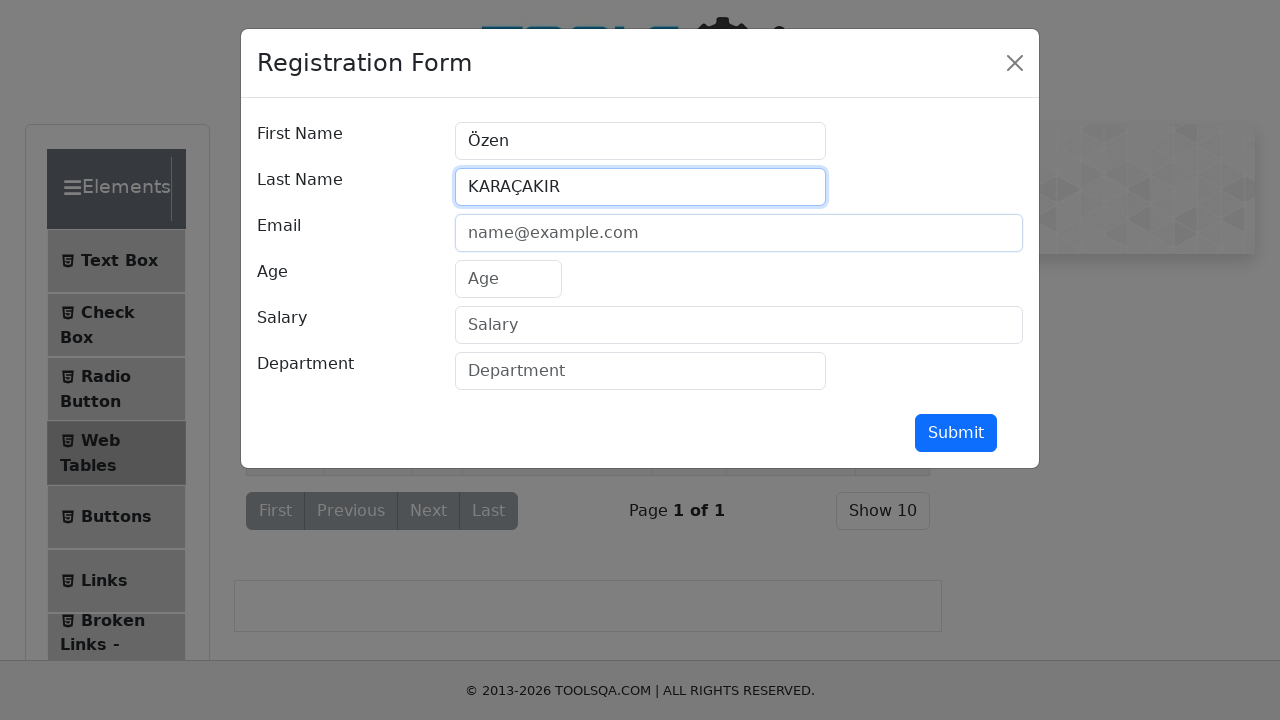

Filled email with 'ozen@gmail.com' on #userEmail
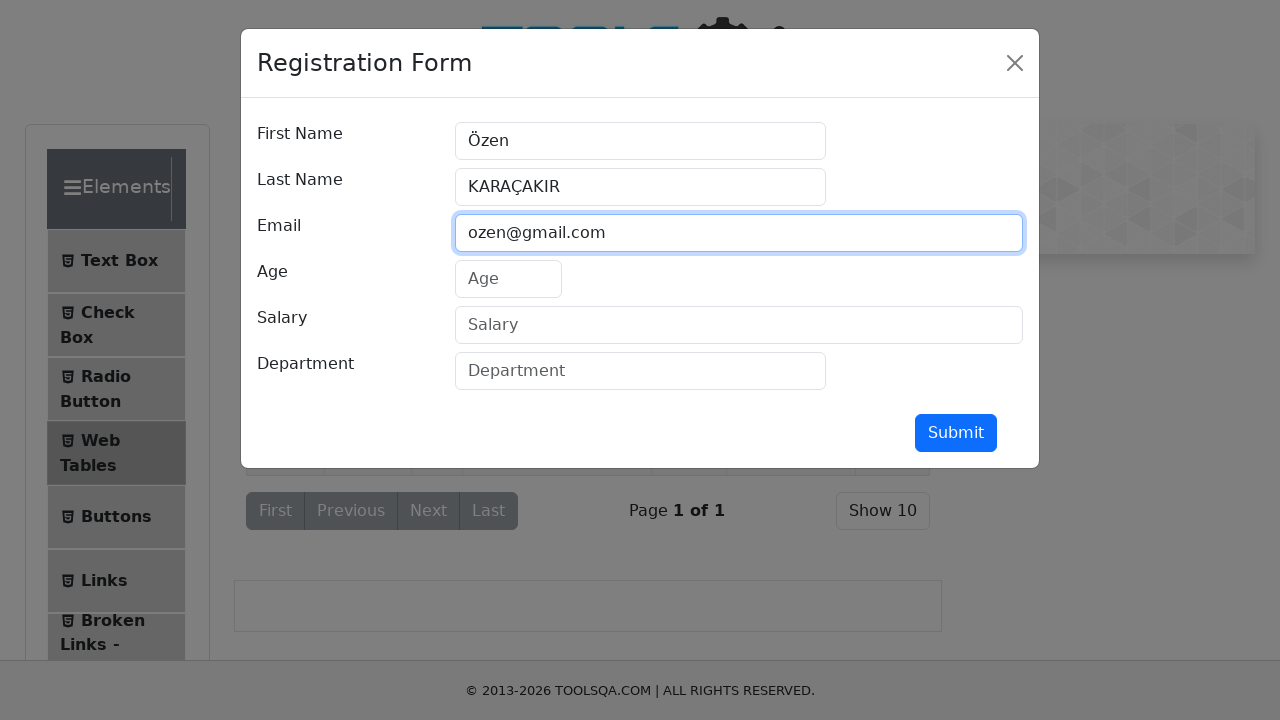

Clicked age field at (508, 279) on #age
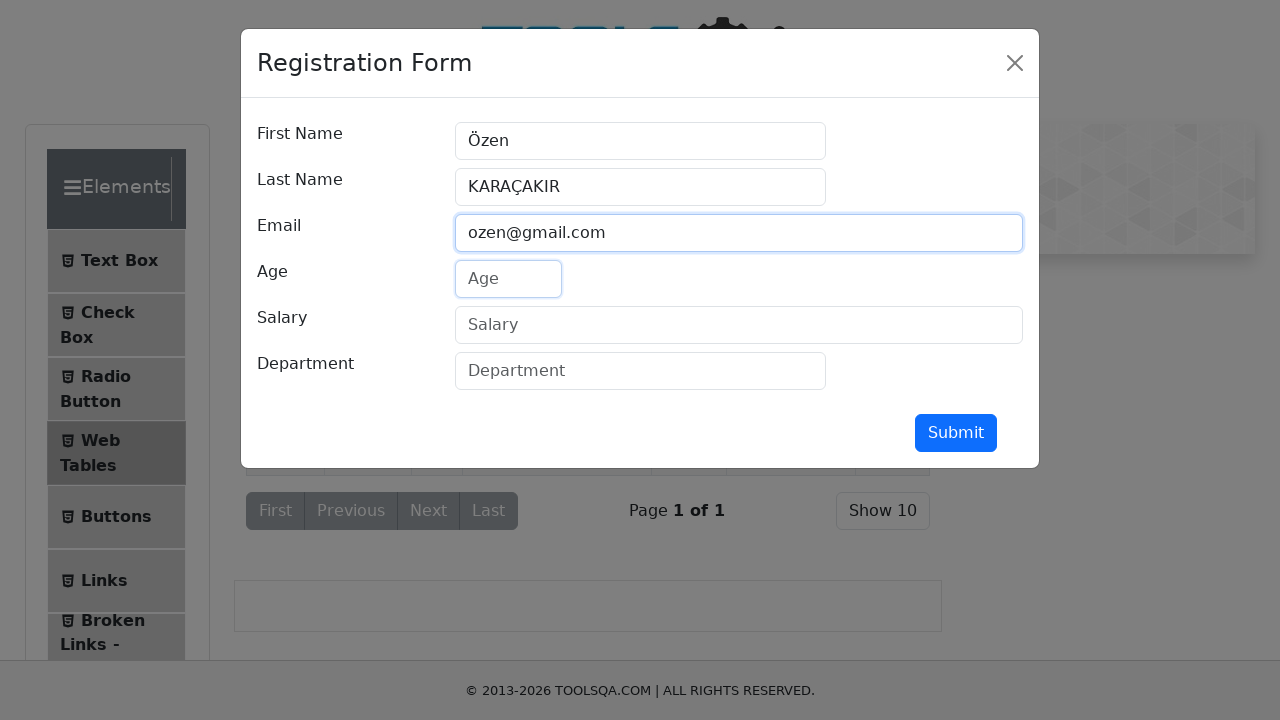

Filled age with '40' on #age
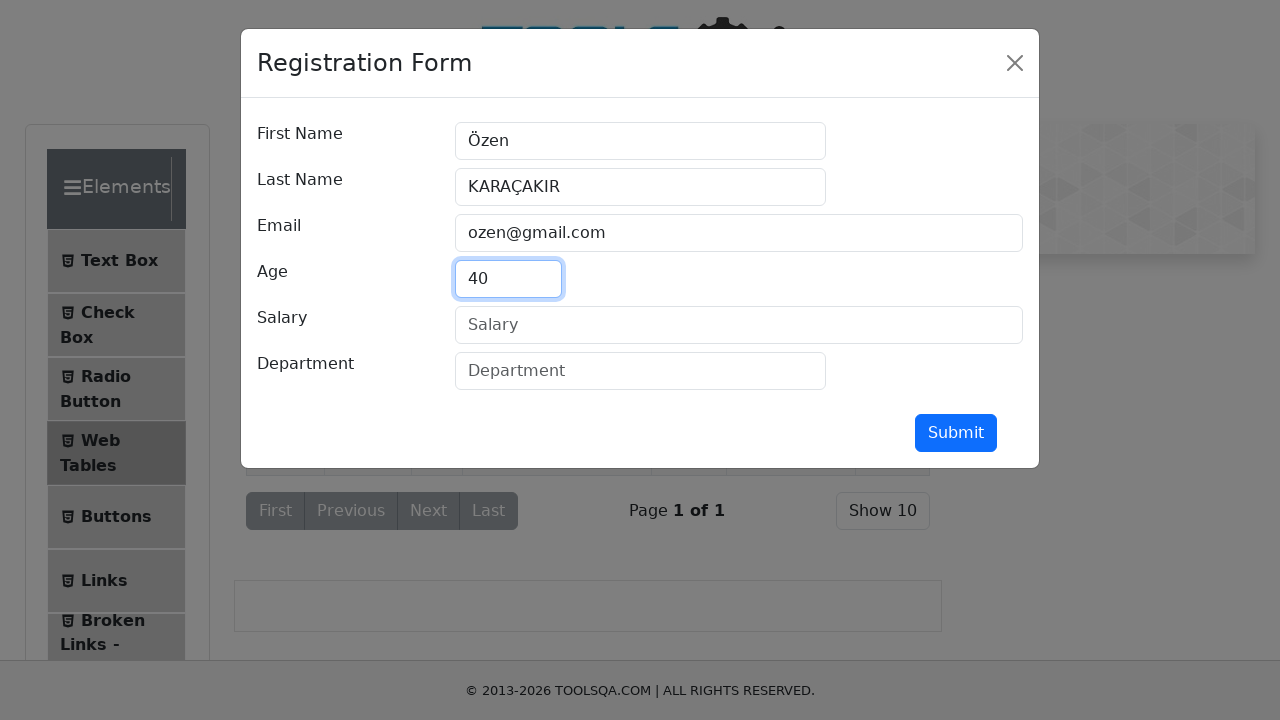

Clicked salary field at (739, 325) on #salary
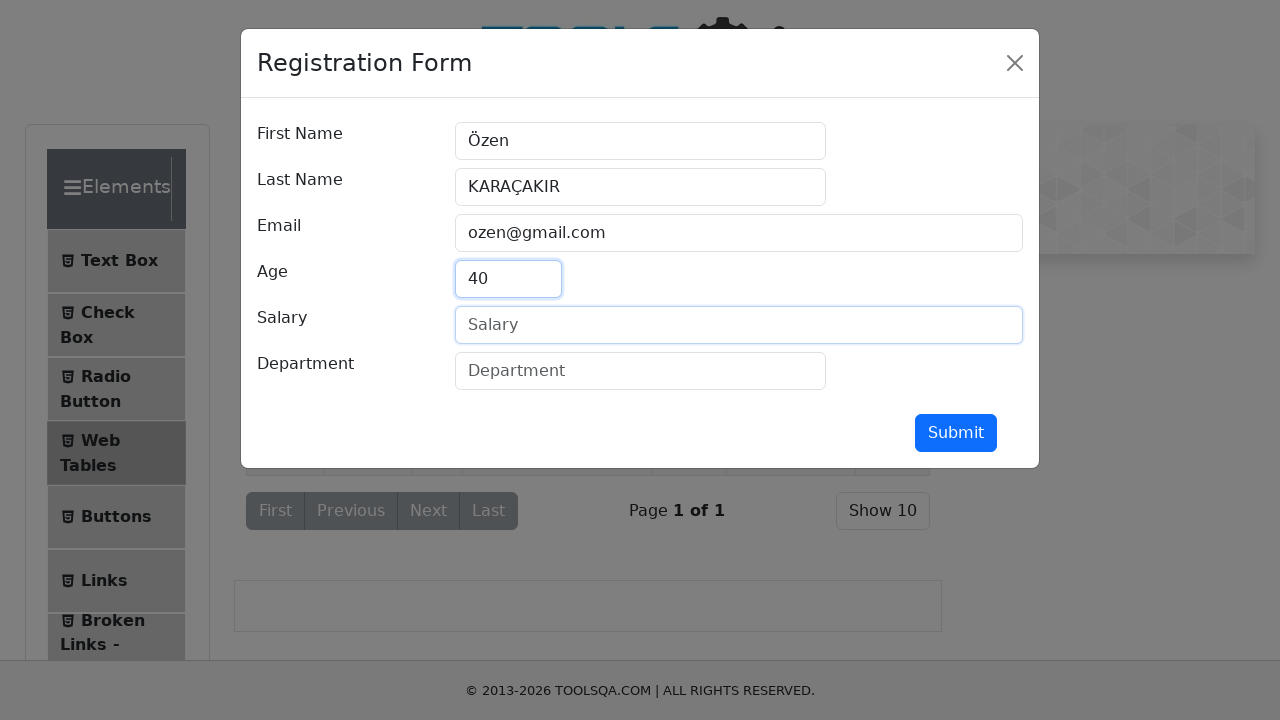

Filled salary with '50000' on #salary
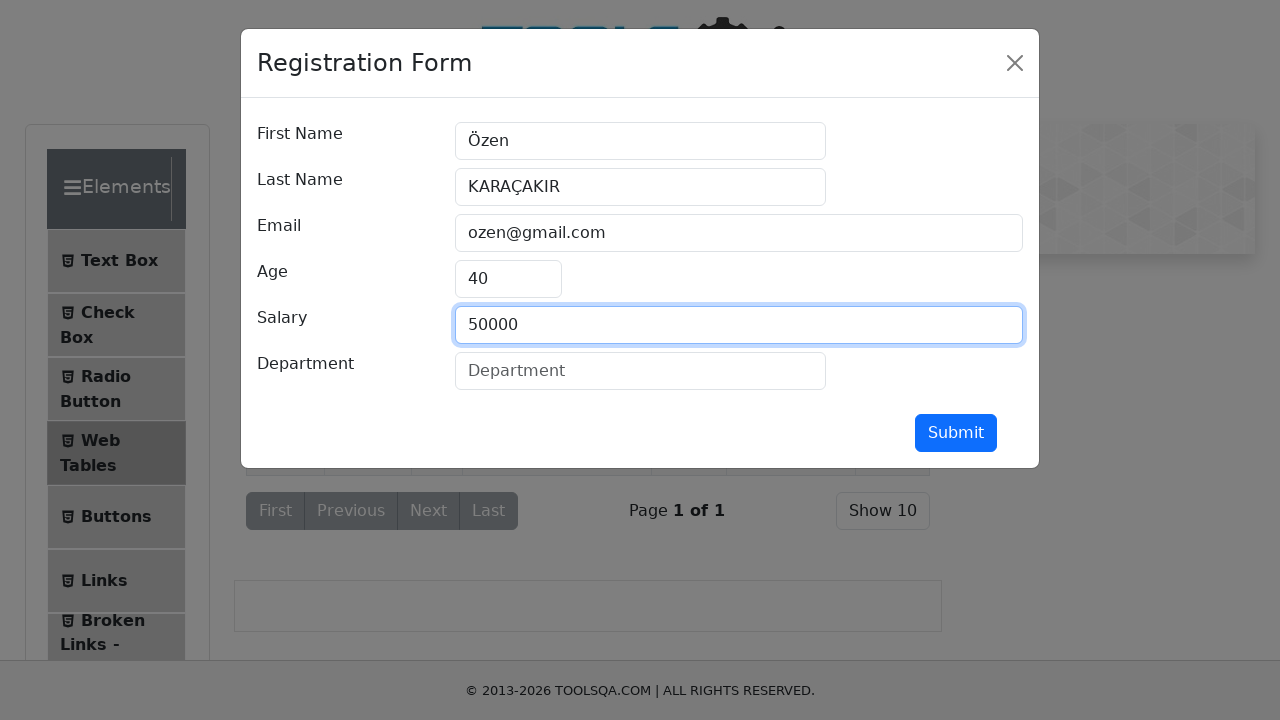

Clicked department field at (640, 371) on #department
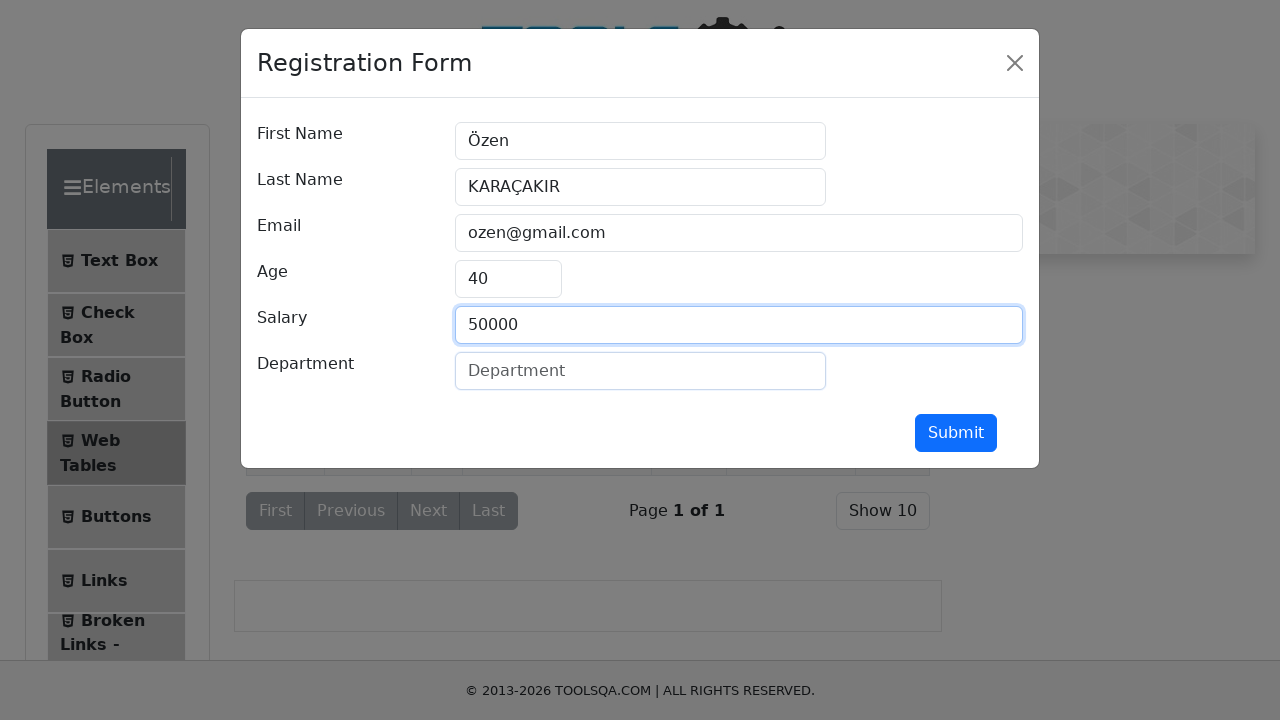

Filled department with 'Yazılım' on #department
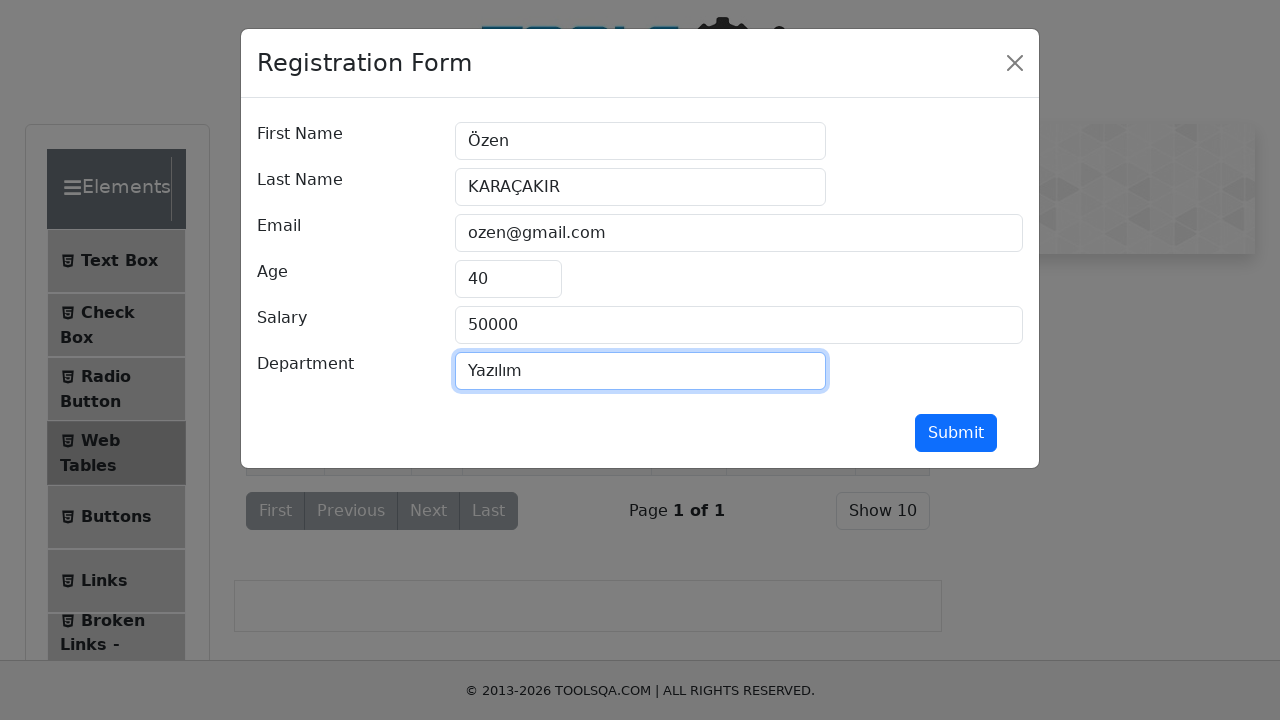

Clicked submit button to add new record at (956, 433) on #submit
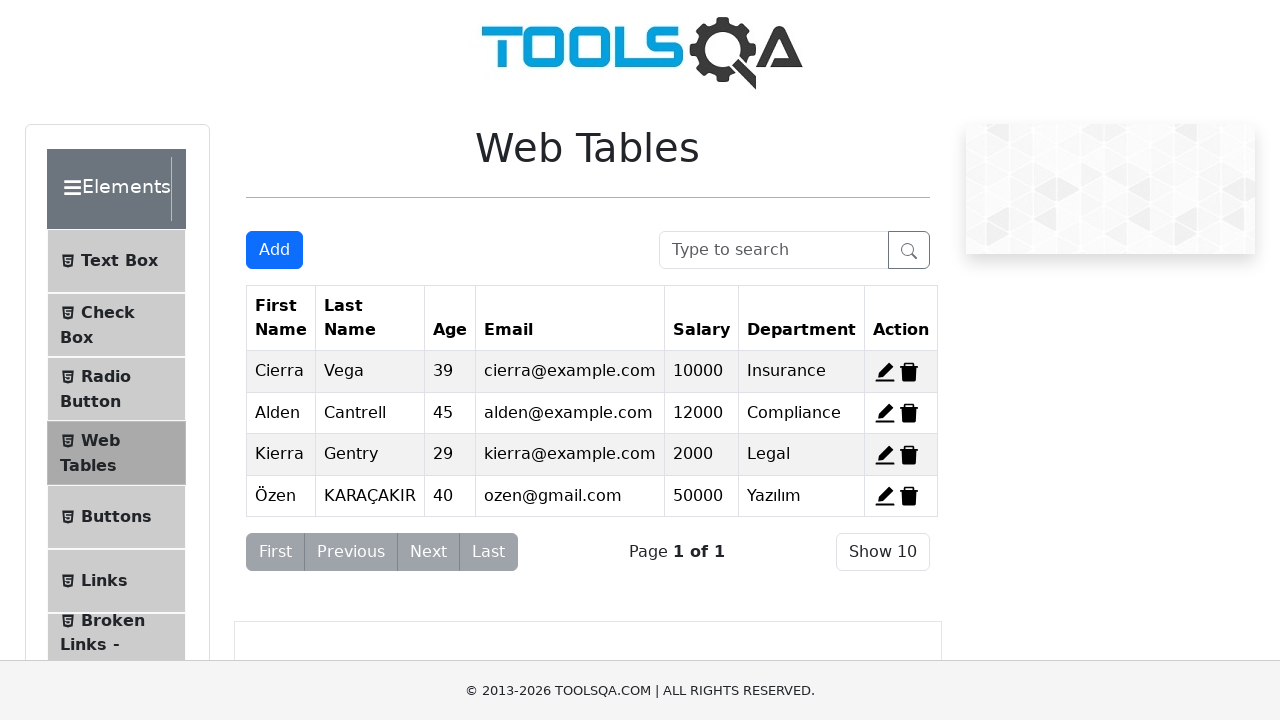

Waited for edit button of record 4 to appear
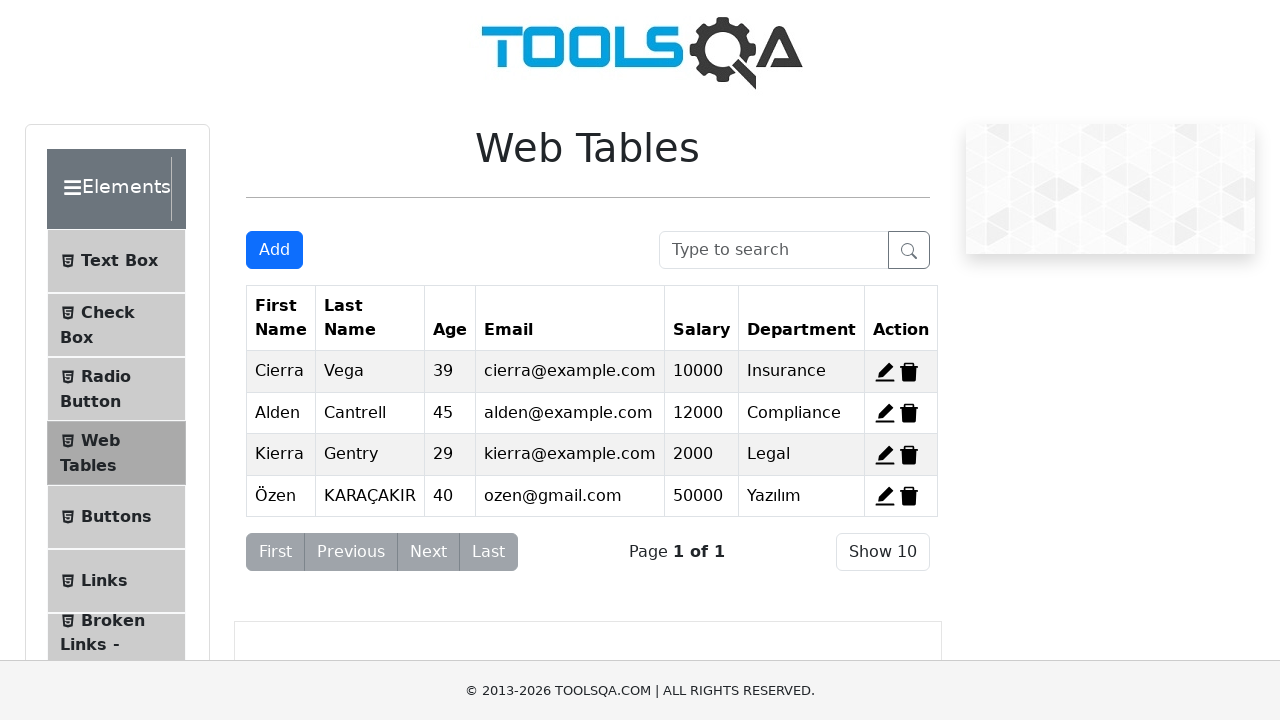

Clicked edit button for record 4 at (885, 496) on #edit-record-4 svg
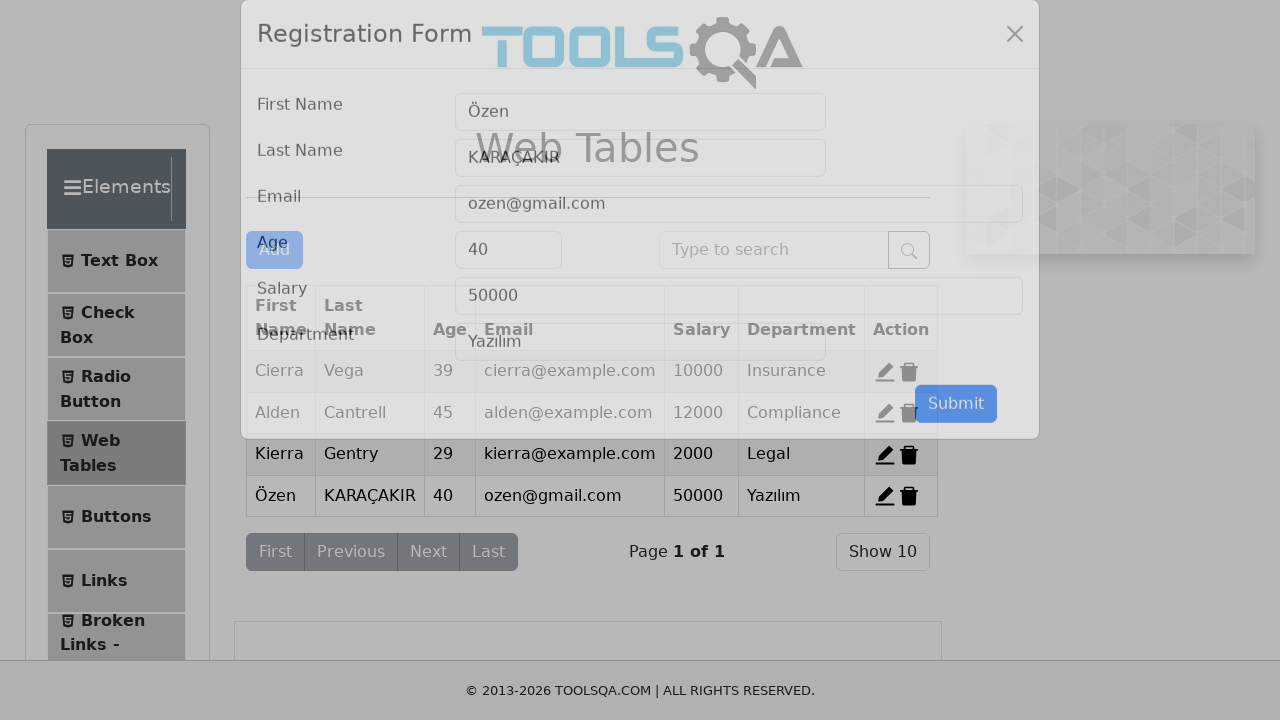

Clicked first name field in edit form at (640, 141) on #firstName
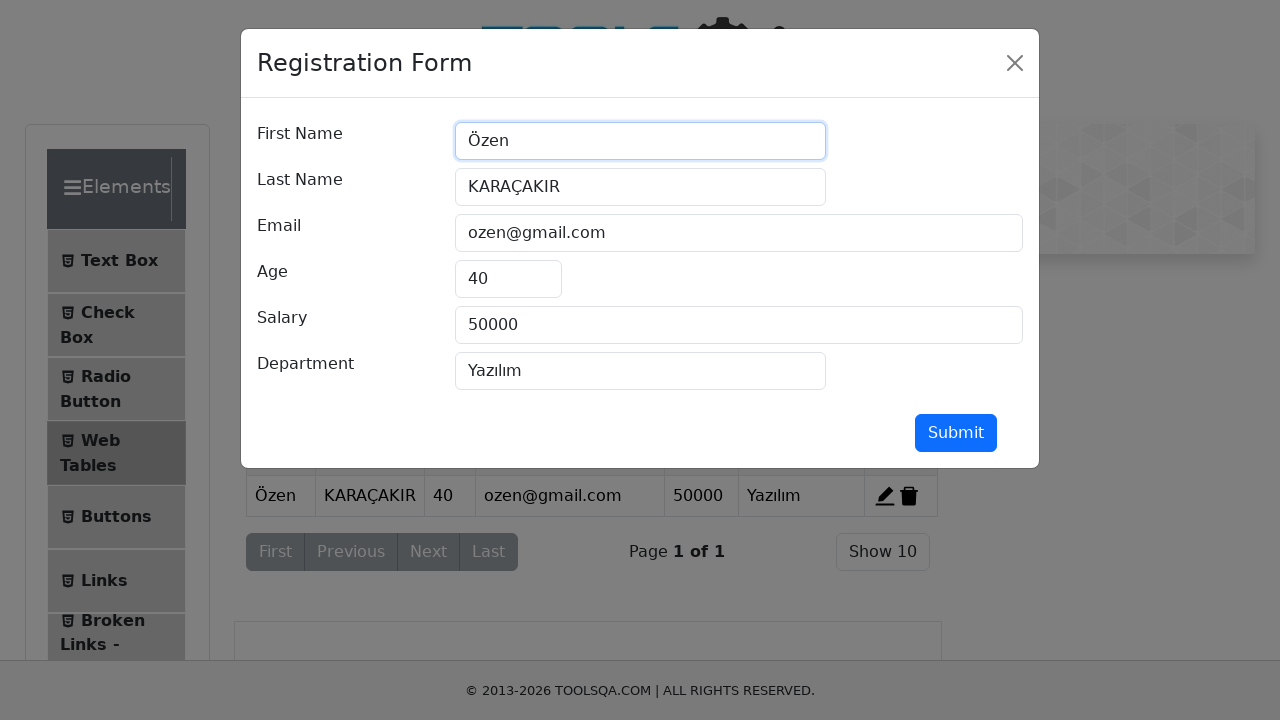

Cleared first name field on #firstName
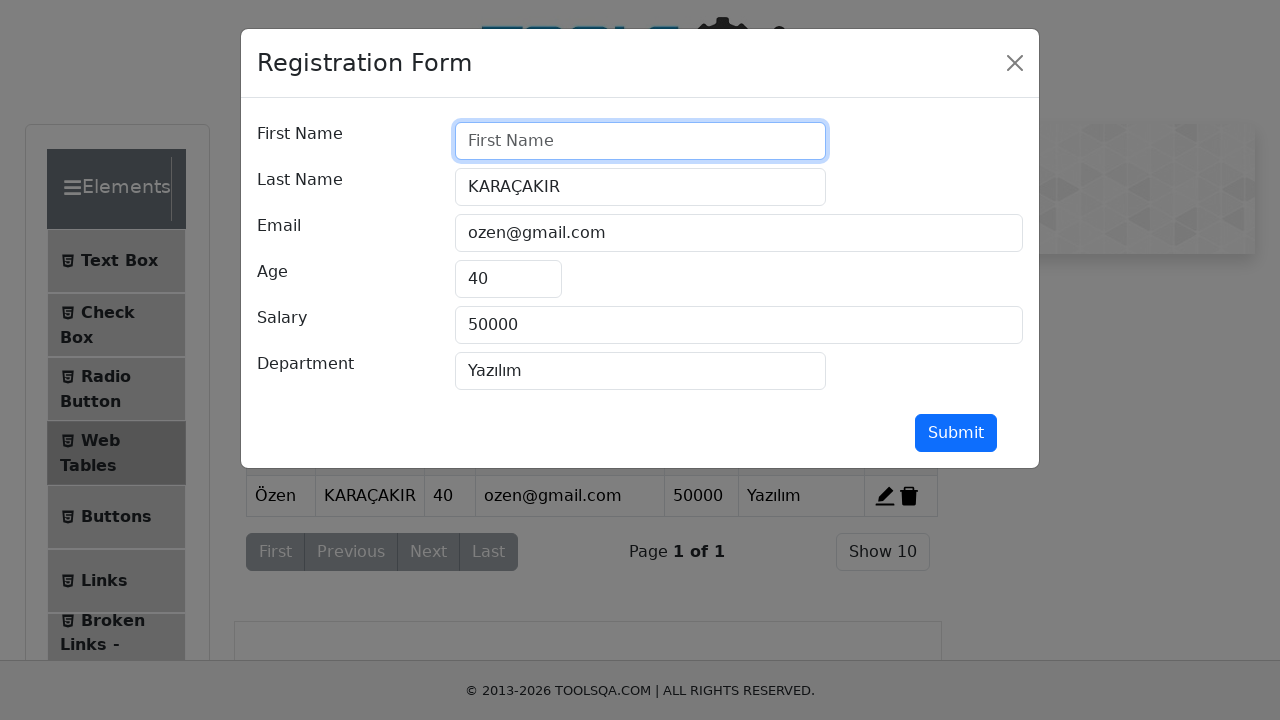

Filled first name with 'Özen' on #firstName
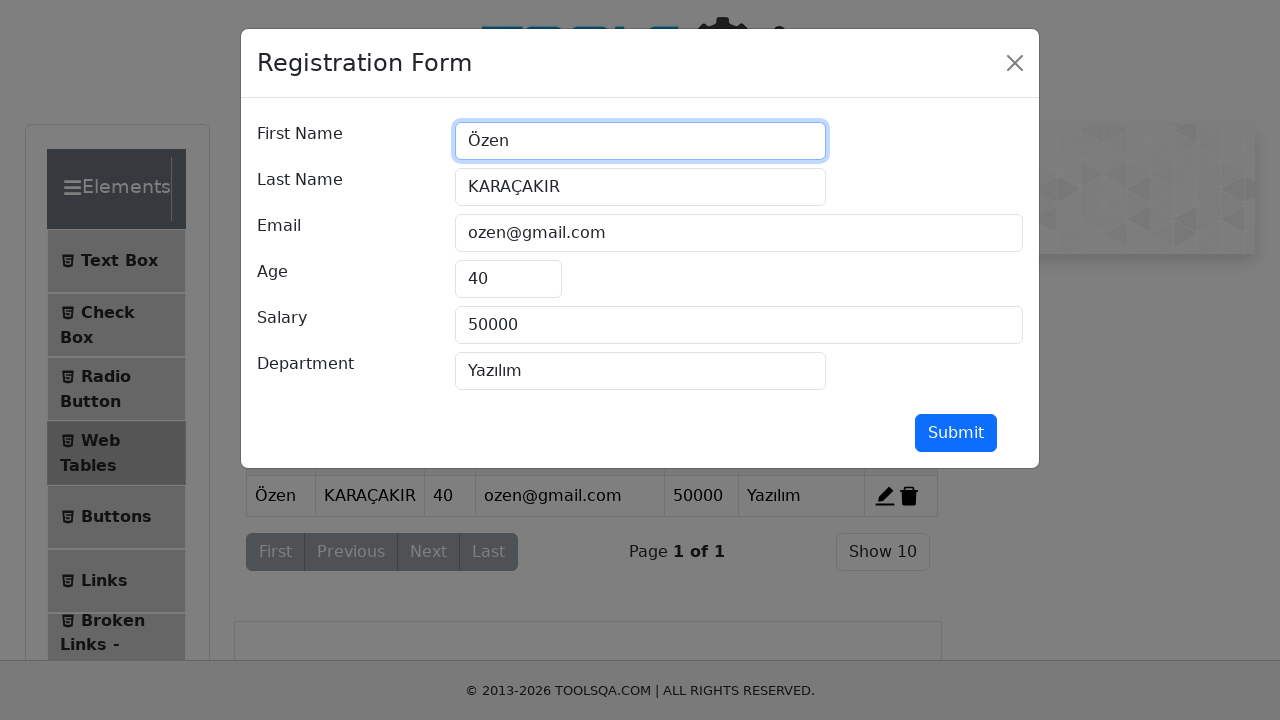

Clicked last name field in edit form at (640, 187) on #lastName
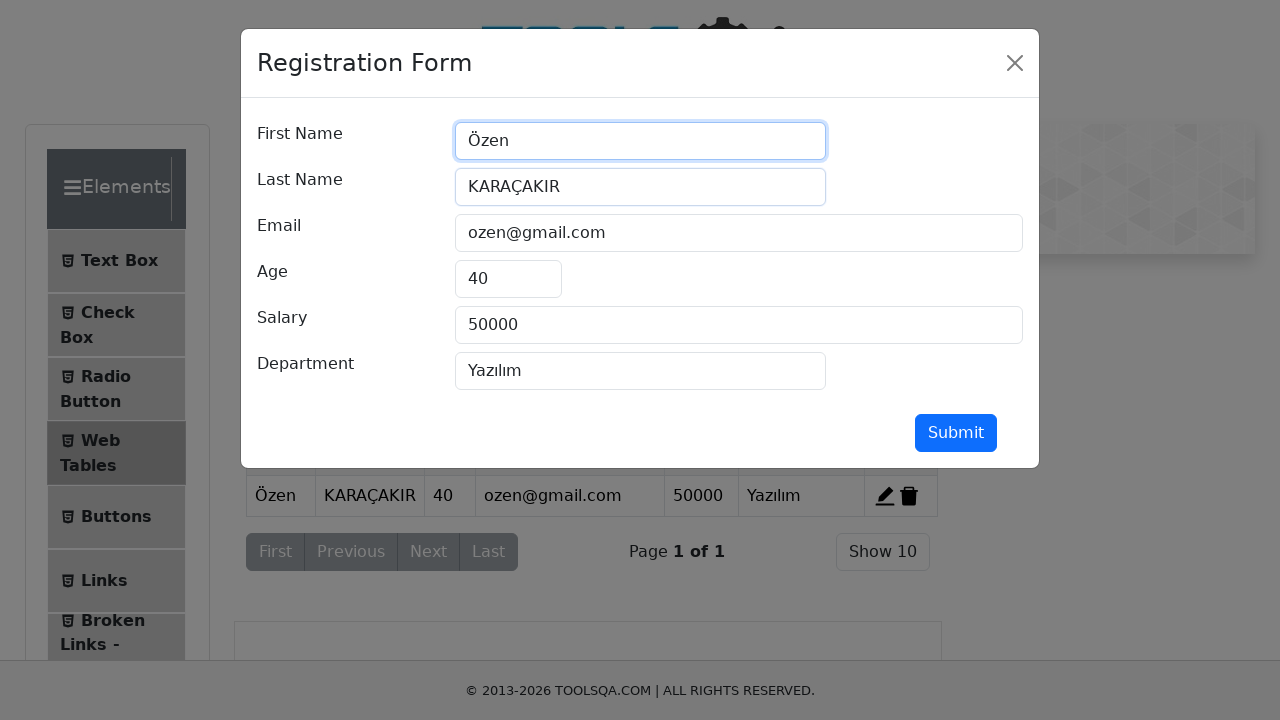

Cleared last name field on #lastName
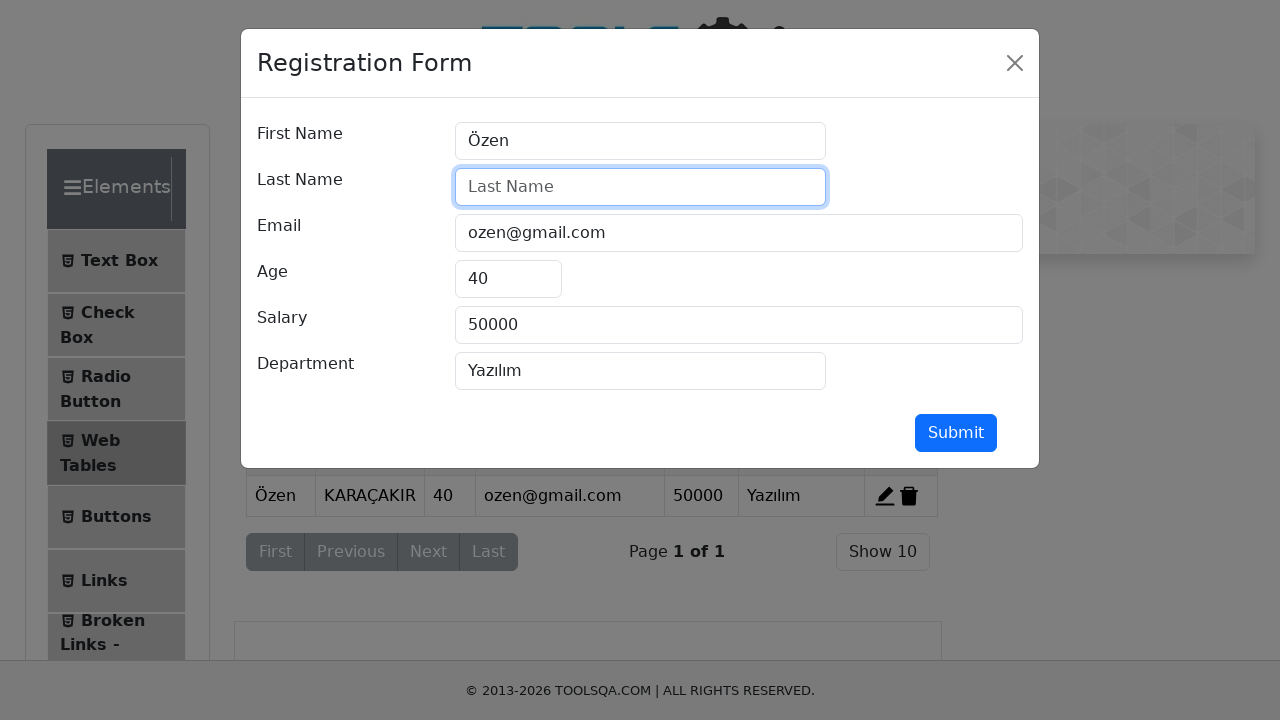

Filled last name with 'EREYLİ' on #lastName
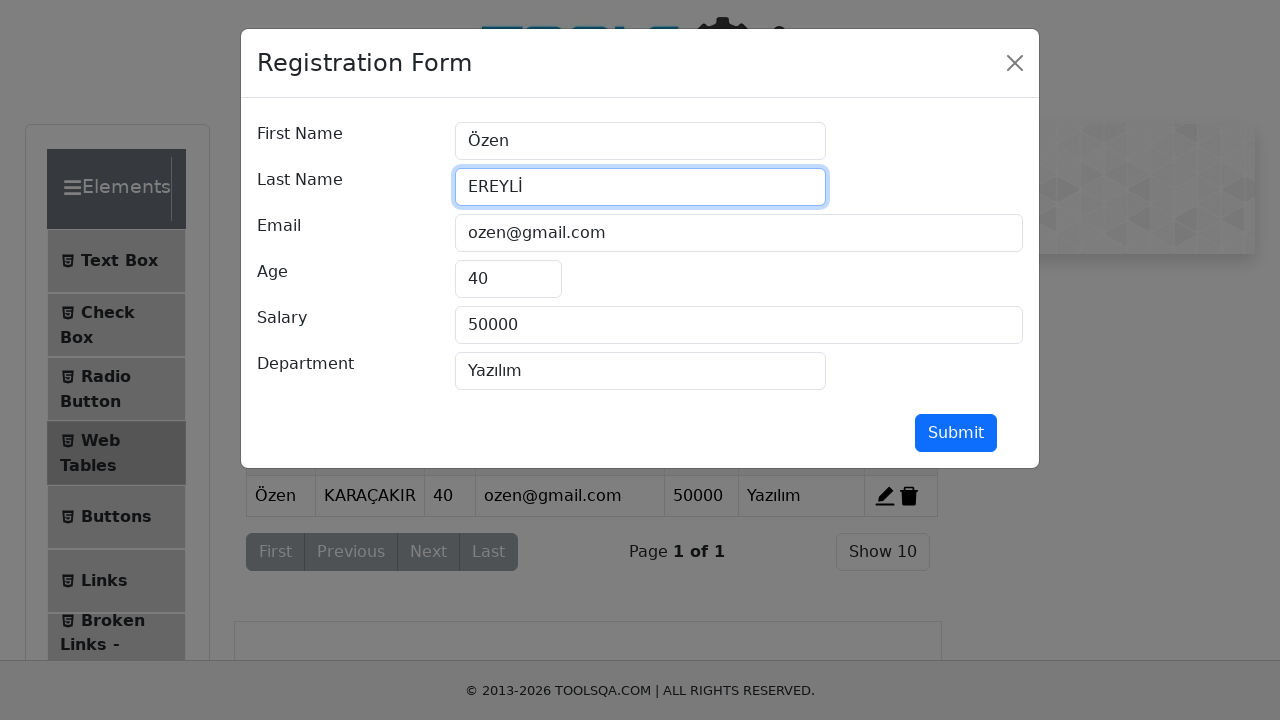

Clicked email field in edit form at (739, 233) on #userEmail
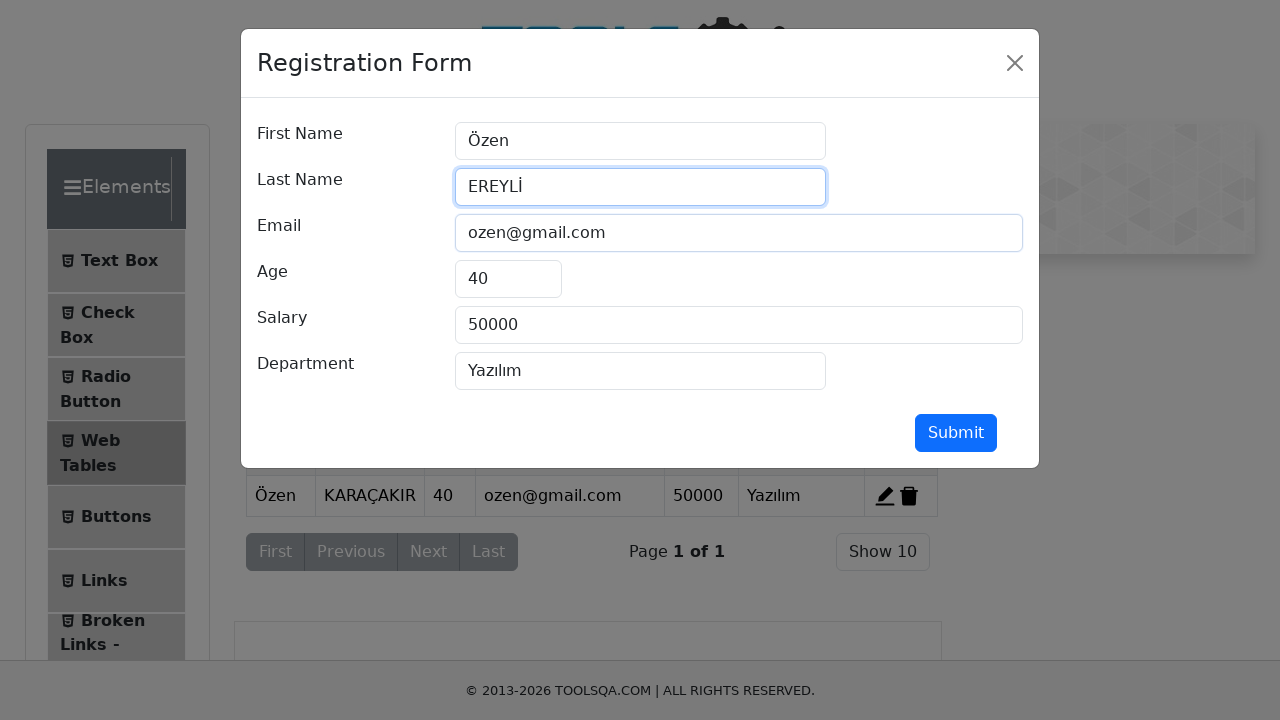

Cleared email field on #userEmail
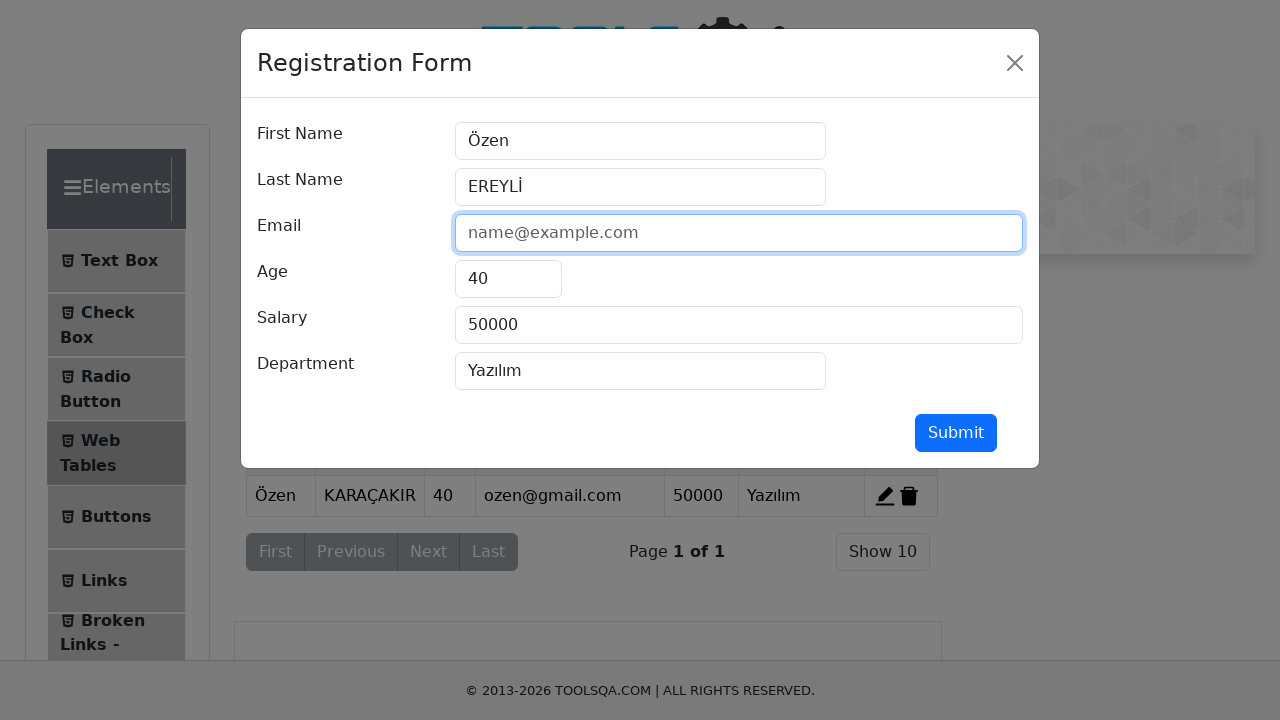

Filled email with 'ozenkaracakir@gmail.com' on #userEmail
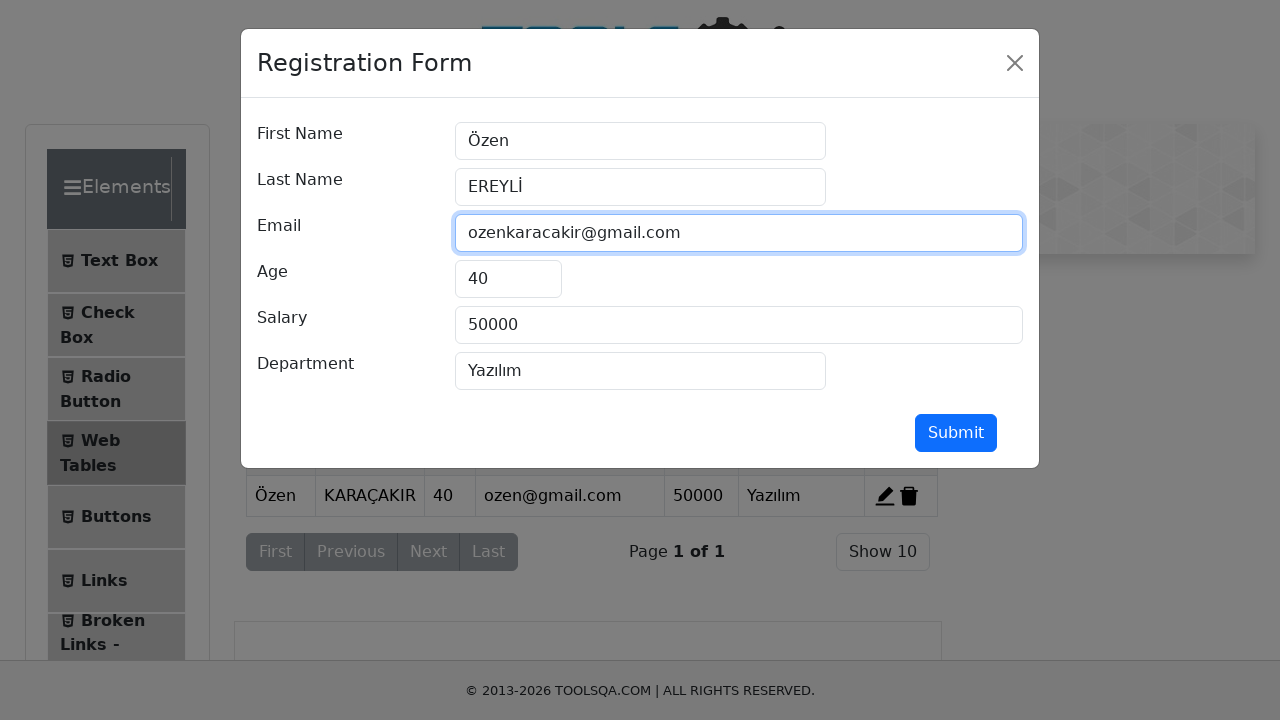

Clicked age field in edit form at (508, 279) on #age
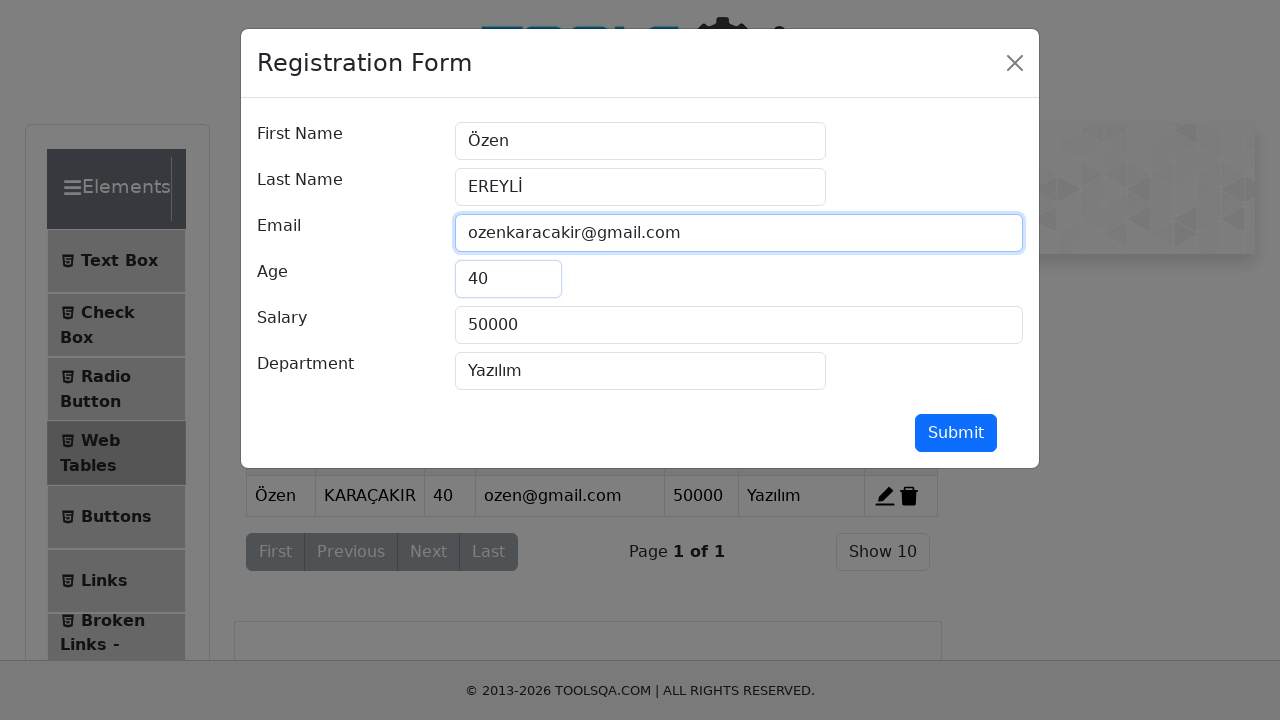

Cleared age field on #age
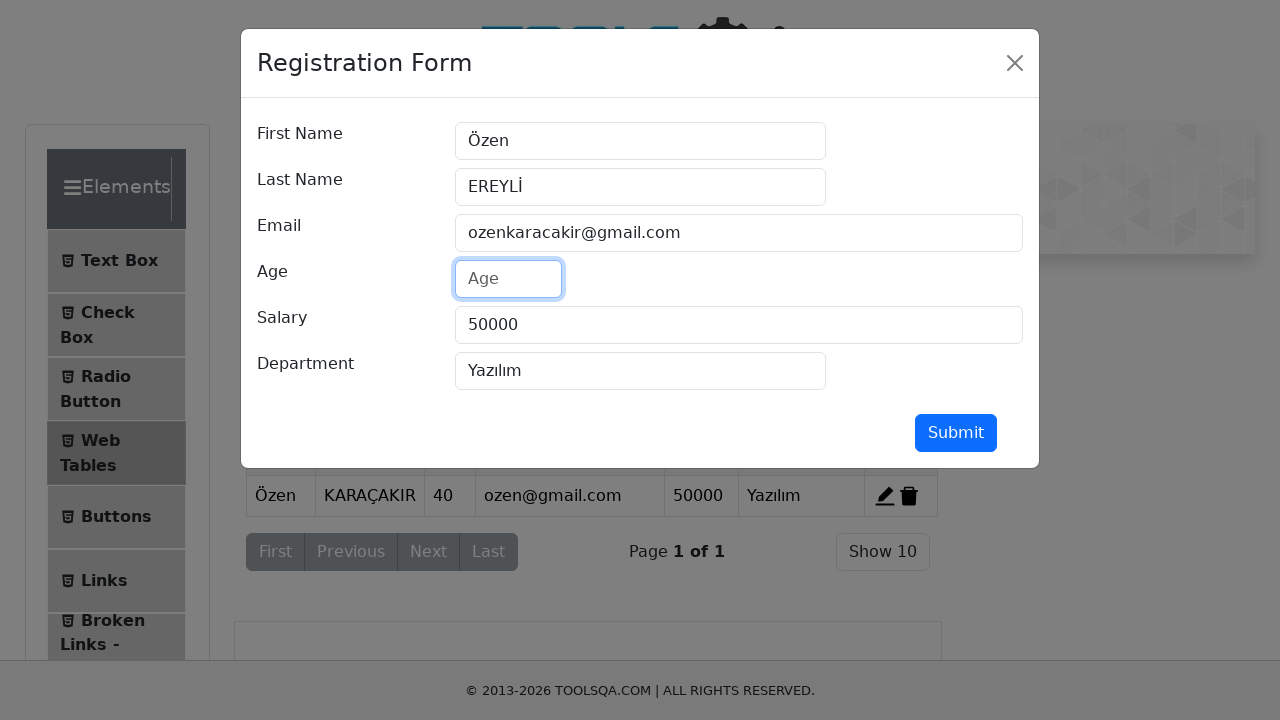

Filled age with '39' on #age
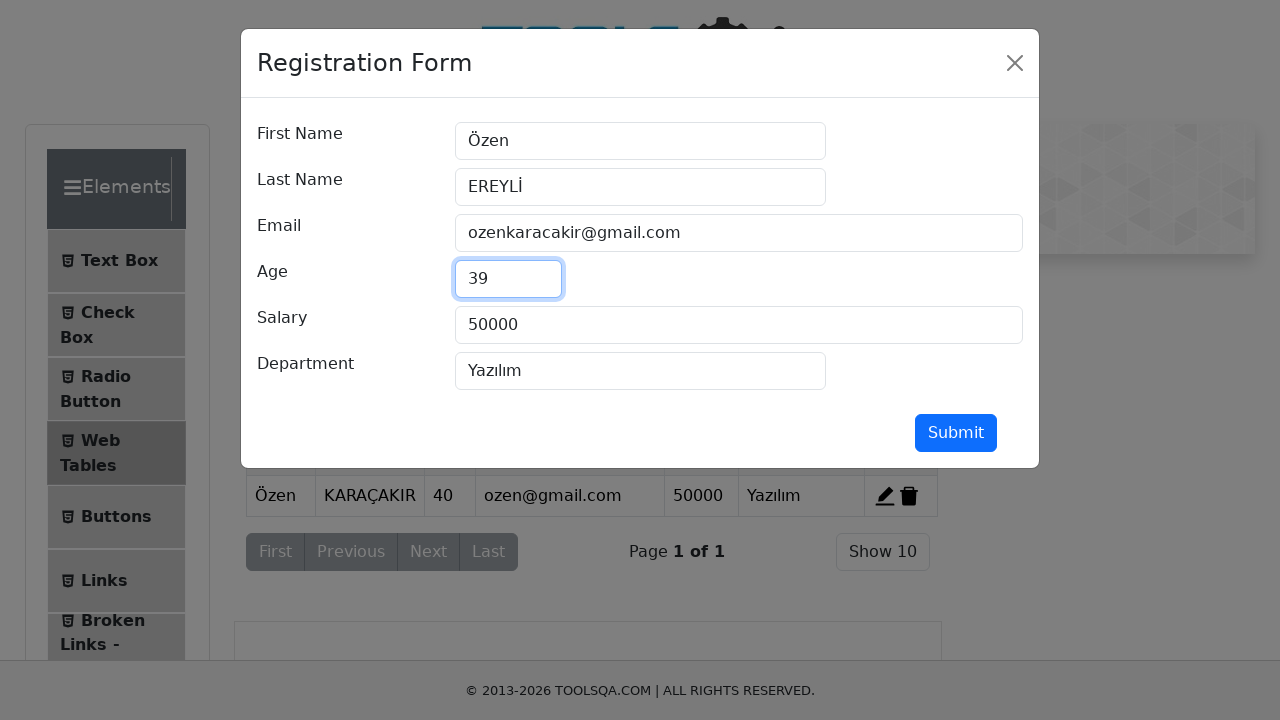

Clicked salary field in edit form at (739, 325) on #salary
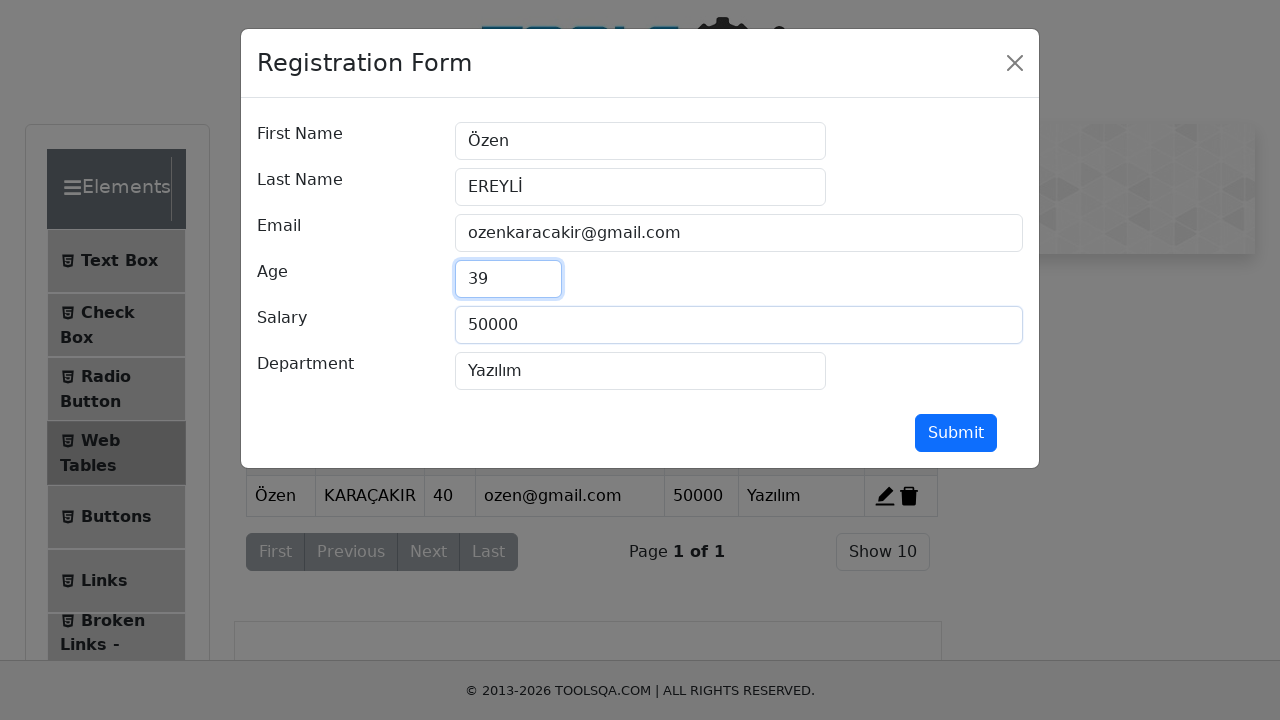

Cleared salary field on #salary
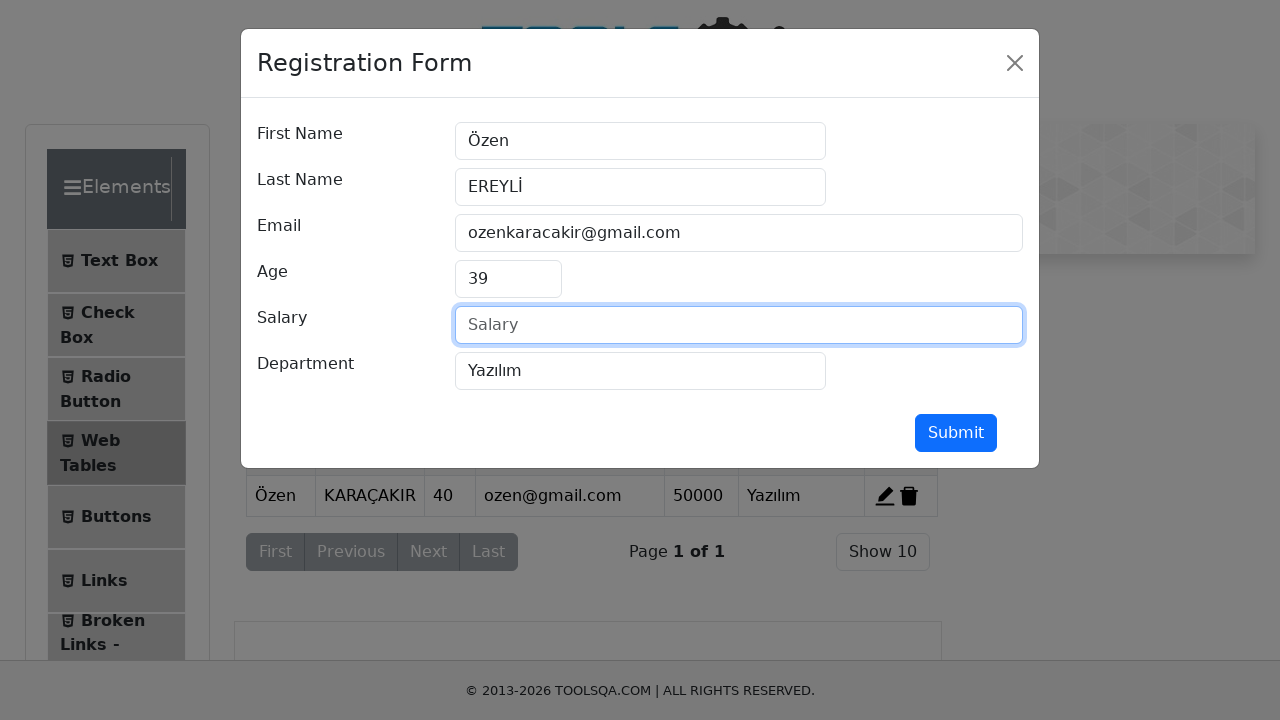

Filled salary with '60000' on #salary
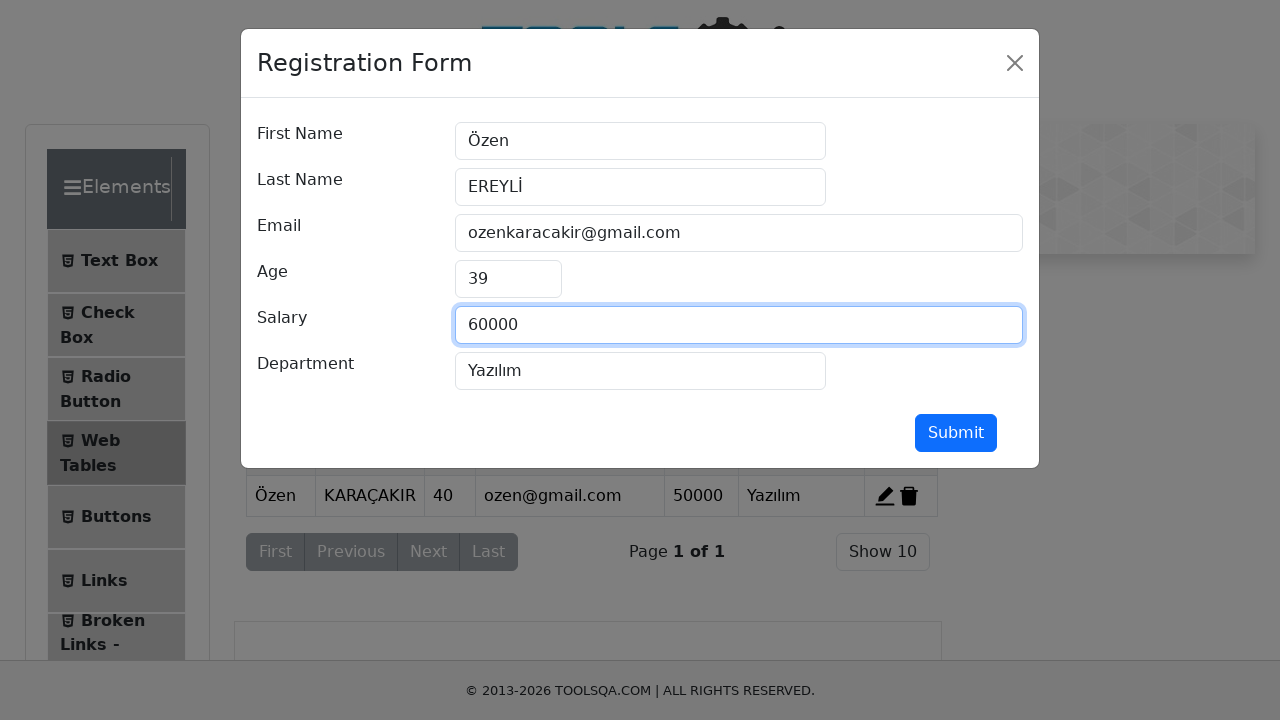

Clicked department field in edit form at (640, 371) on #department
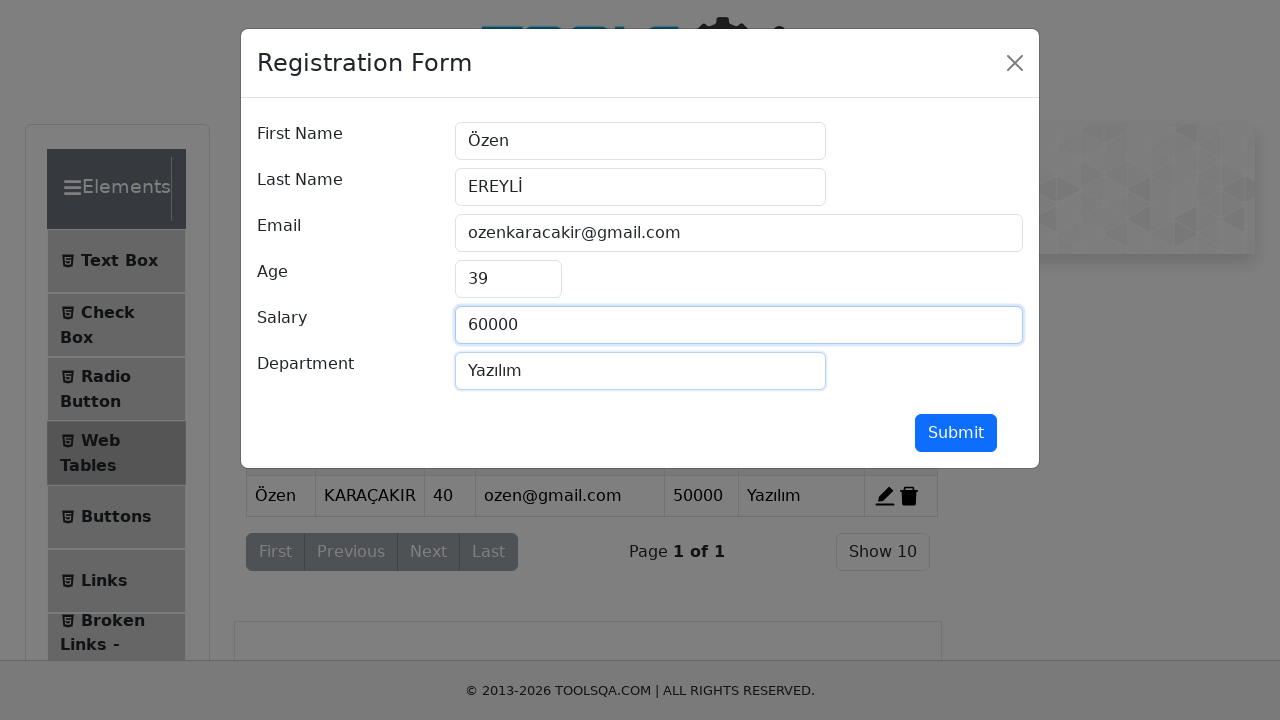

Cleared department field on #department
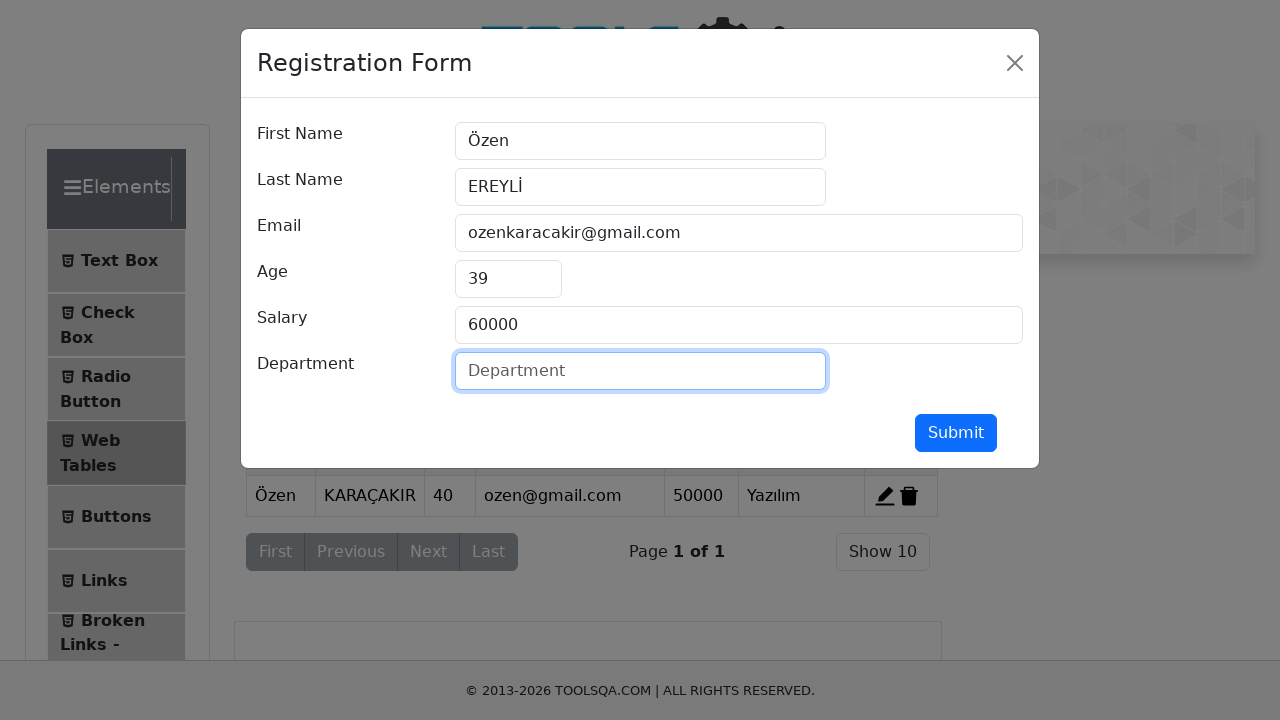

Filled department with 'Yazılım Geliştirme' on #department
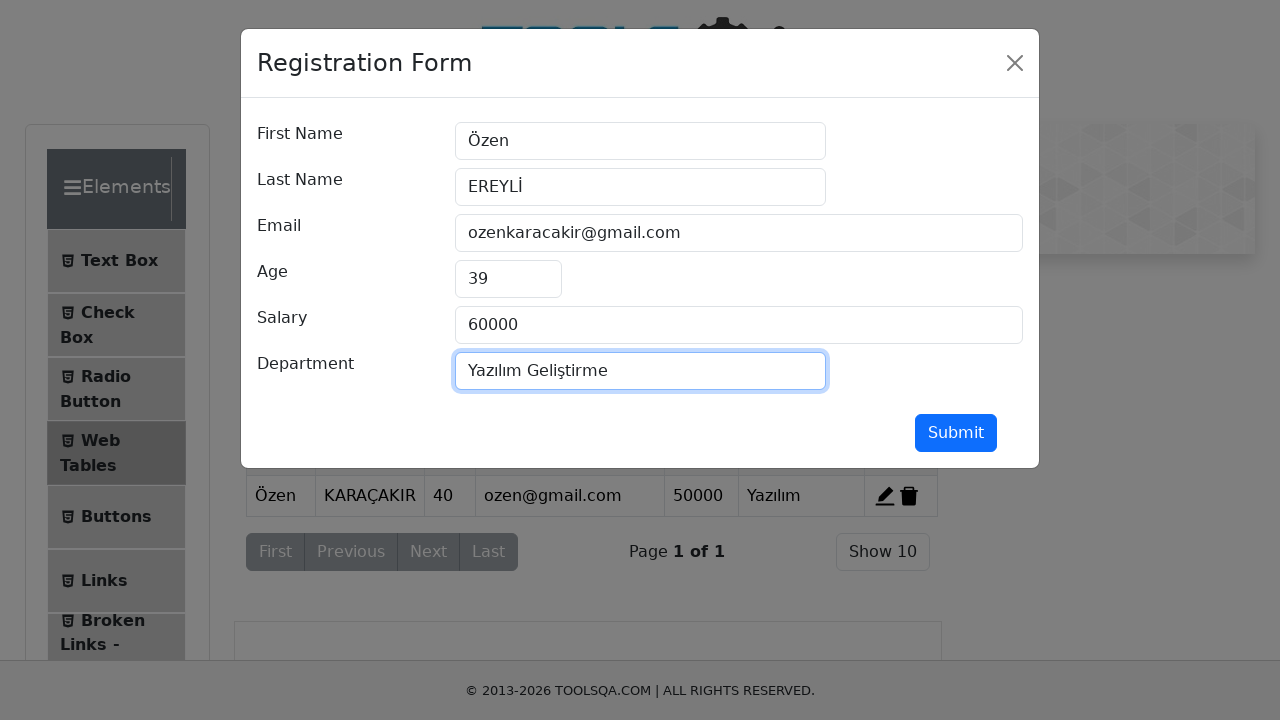

Clicked submit button to update record at (956, 433) on #submit
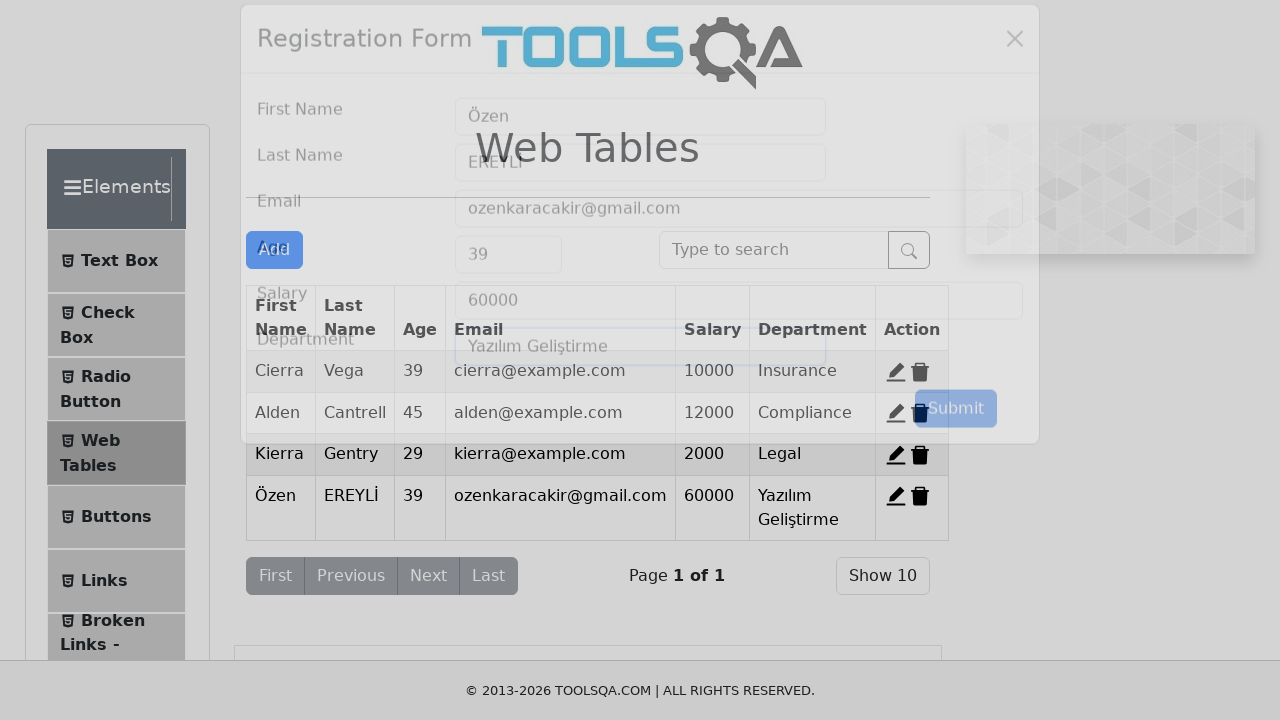

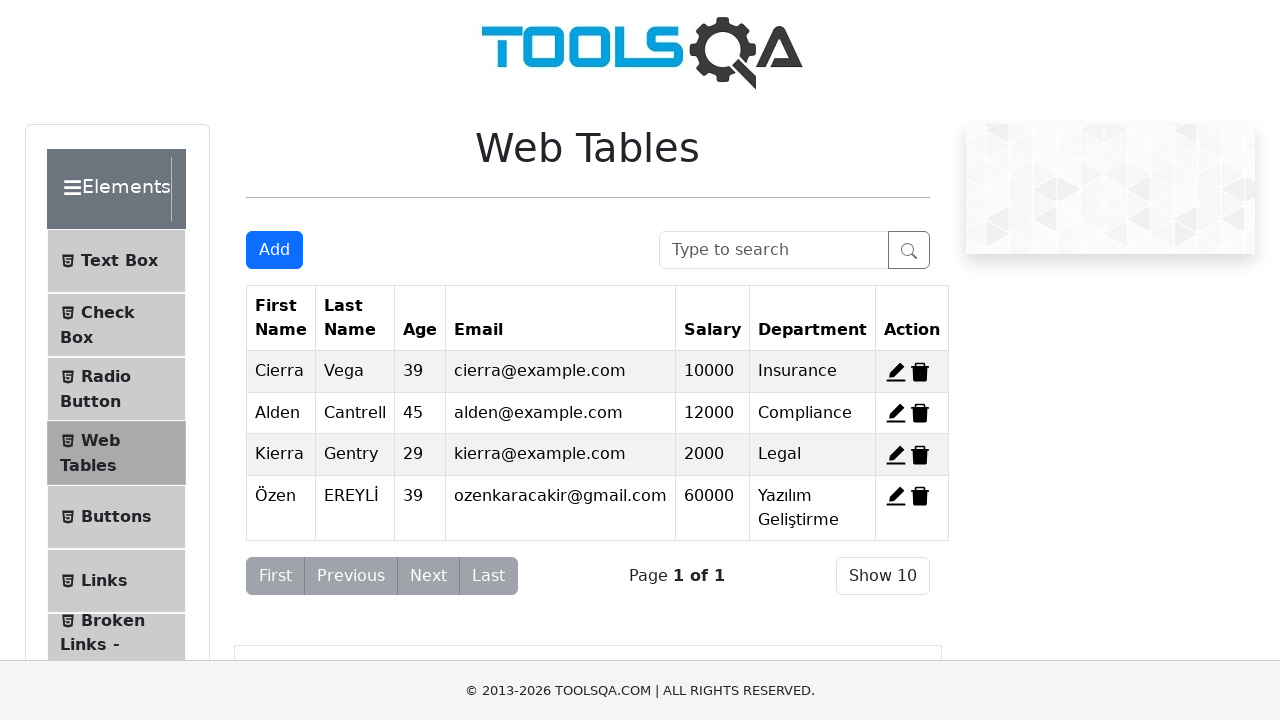